Fills out a form with first name, last name, and email, then submits it

Starting URL: https://secure-retreat-92358.herokuapp.com/

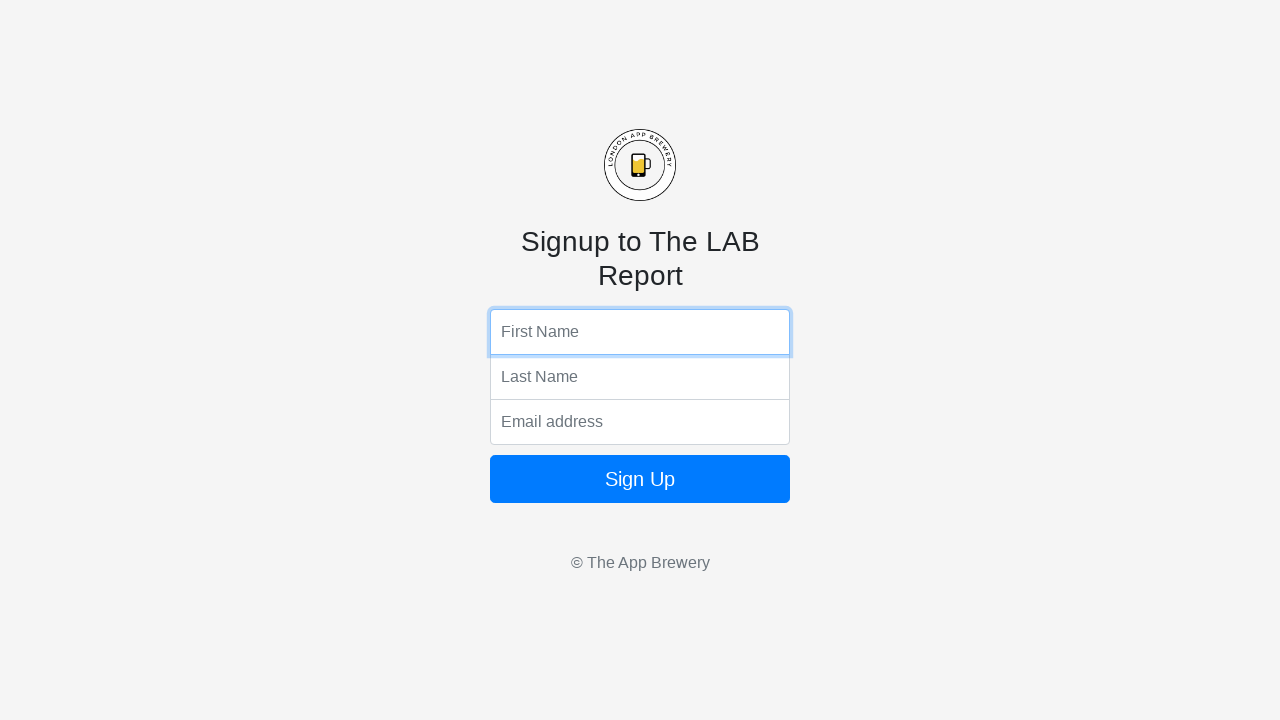

Filled first name field with 'Hello' on input[name='fName']
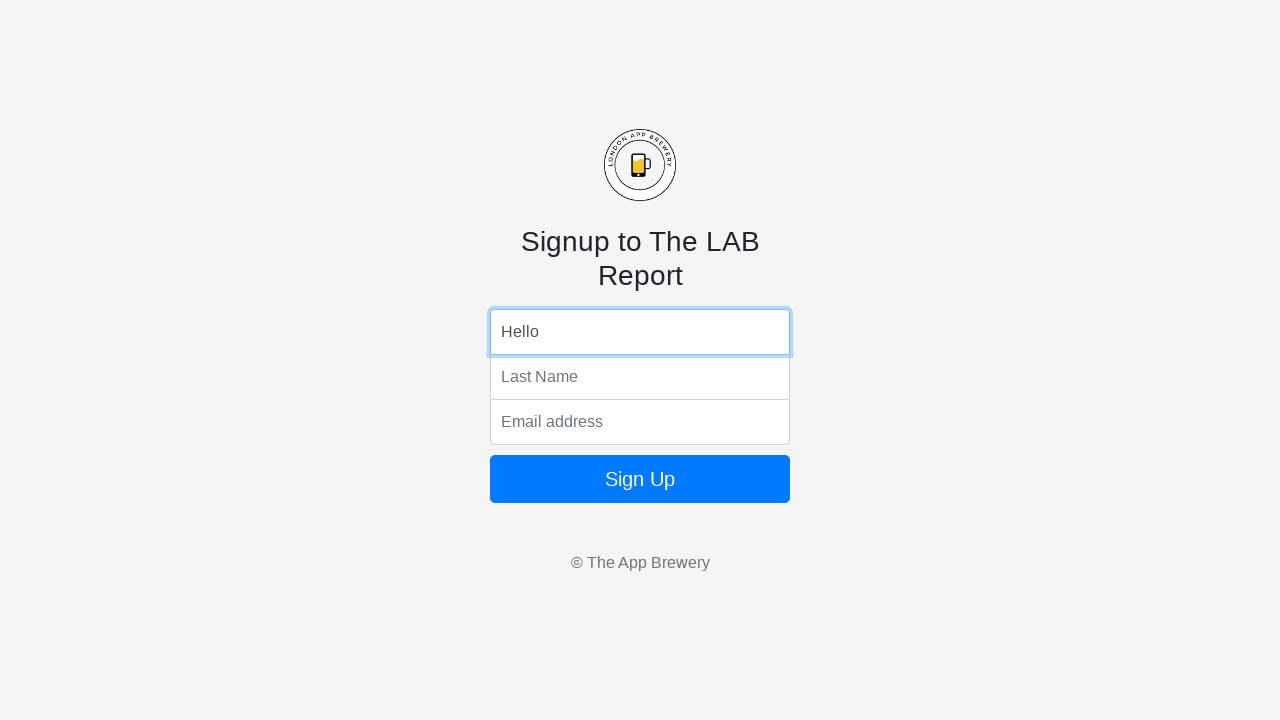

Filled last name field with 'World' on input[name='lName']
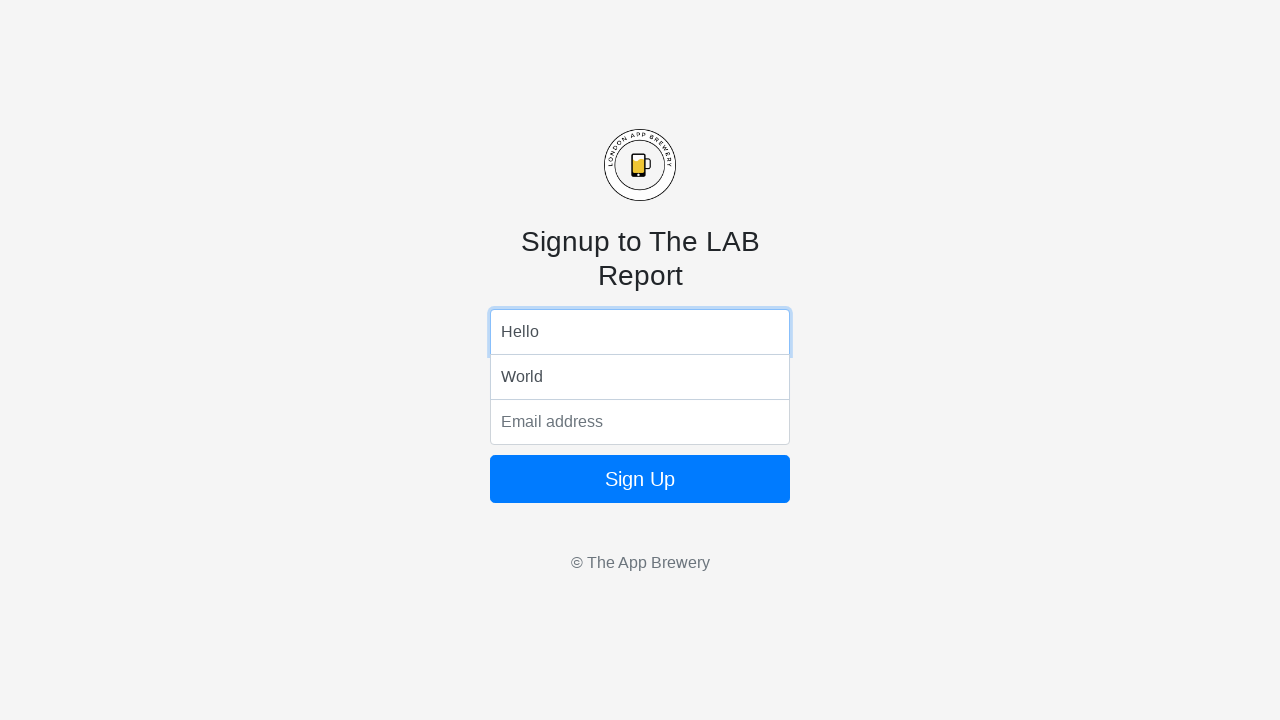

Filled email field with 'hello@world.com' on input[name='email']
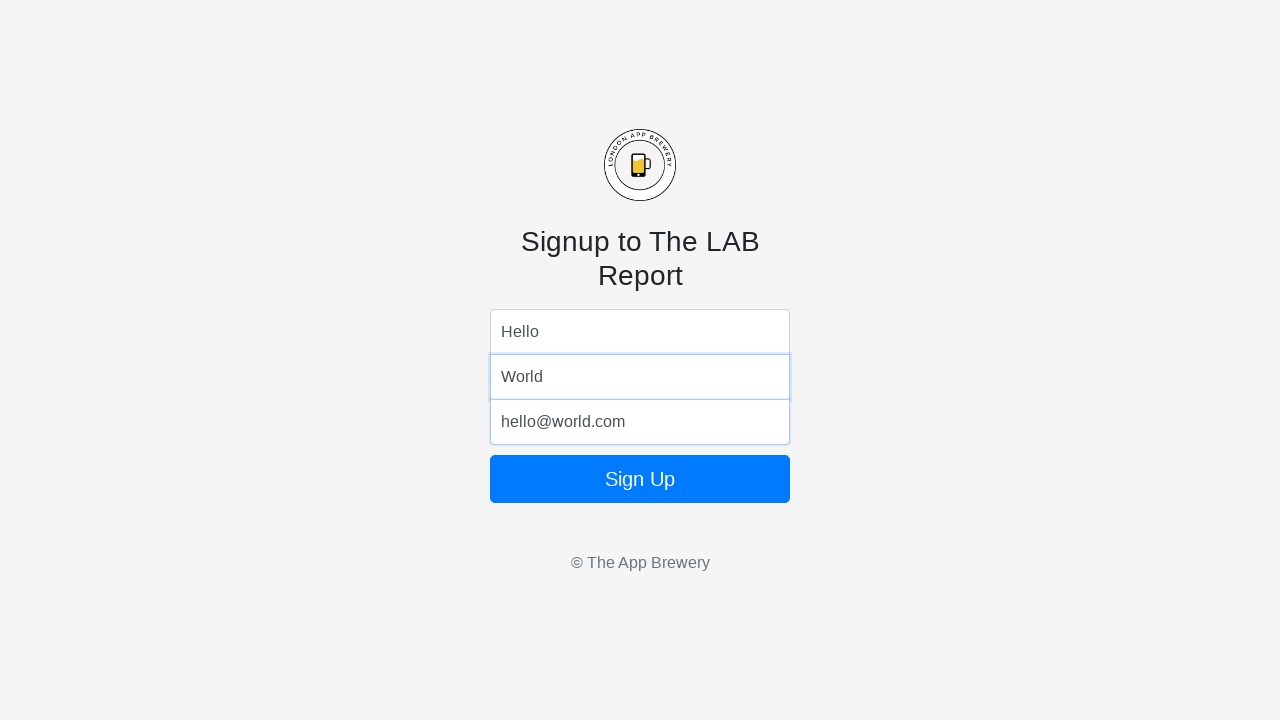

Clicked form submit button at (640, 479) on form button
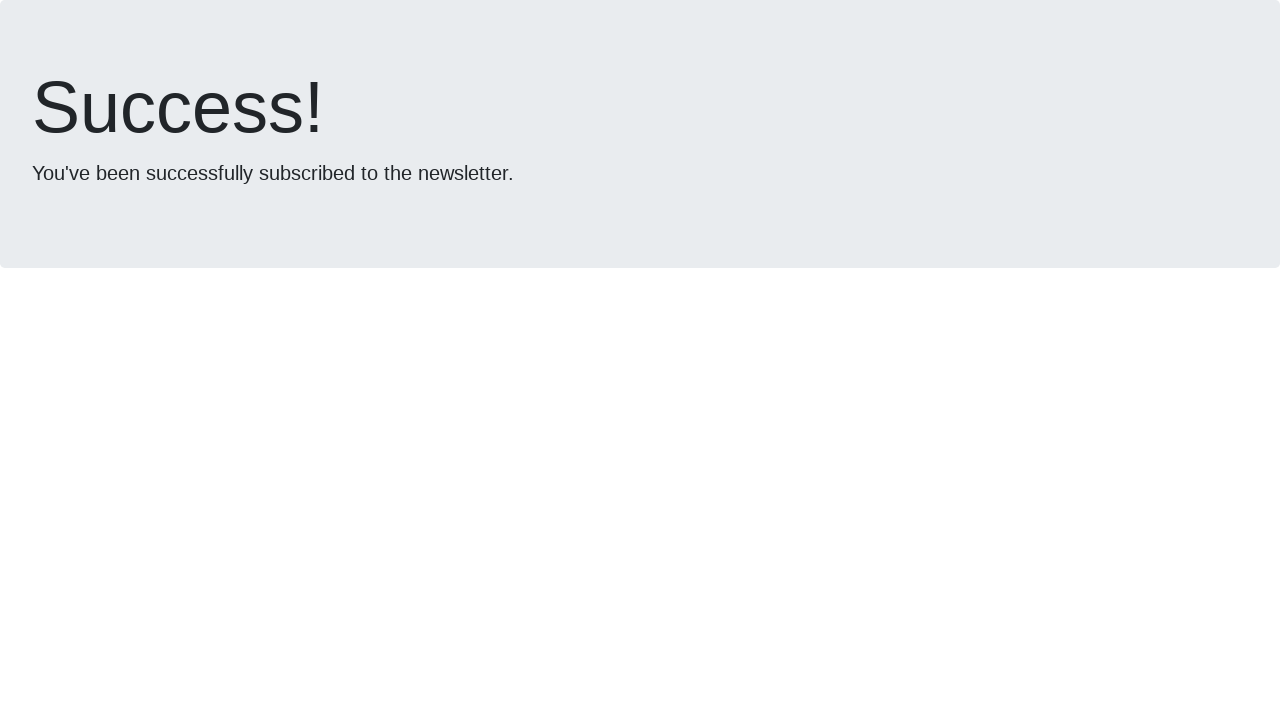

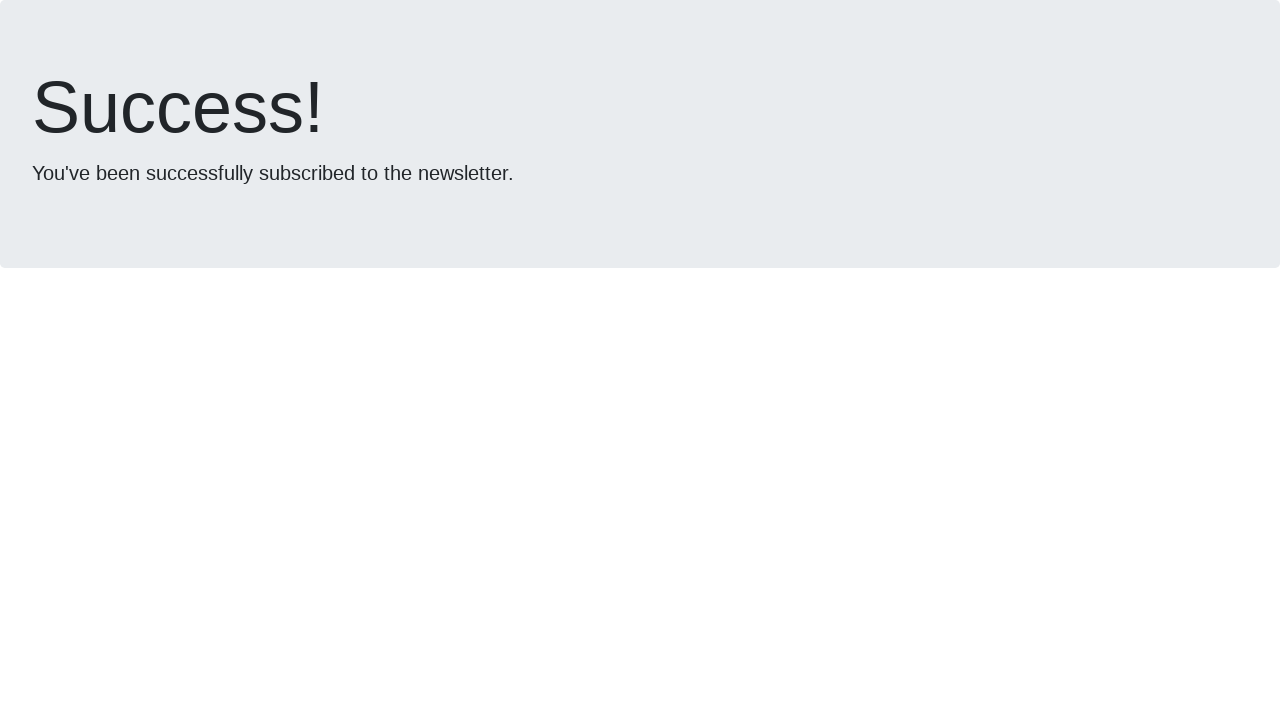